Tests multiple window handling by navigating to the Multiple Windows page, clicking a link that opens a new window, then switching between parent and child windows to verify the content on each.

Starting URL: http://the-internet.herokuapp.com/

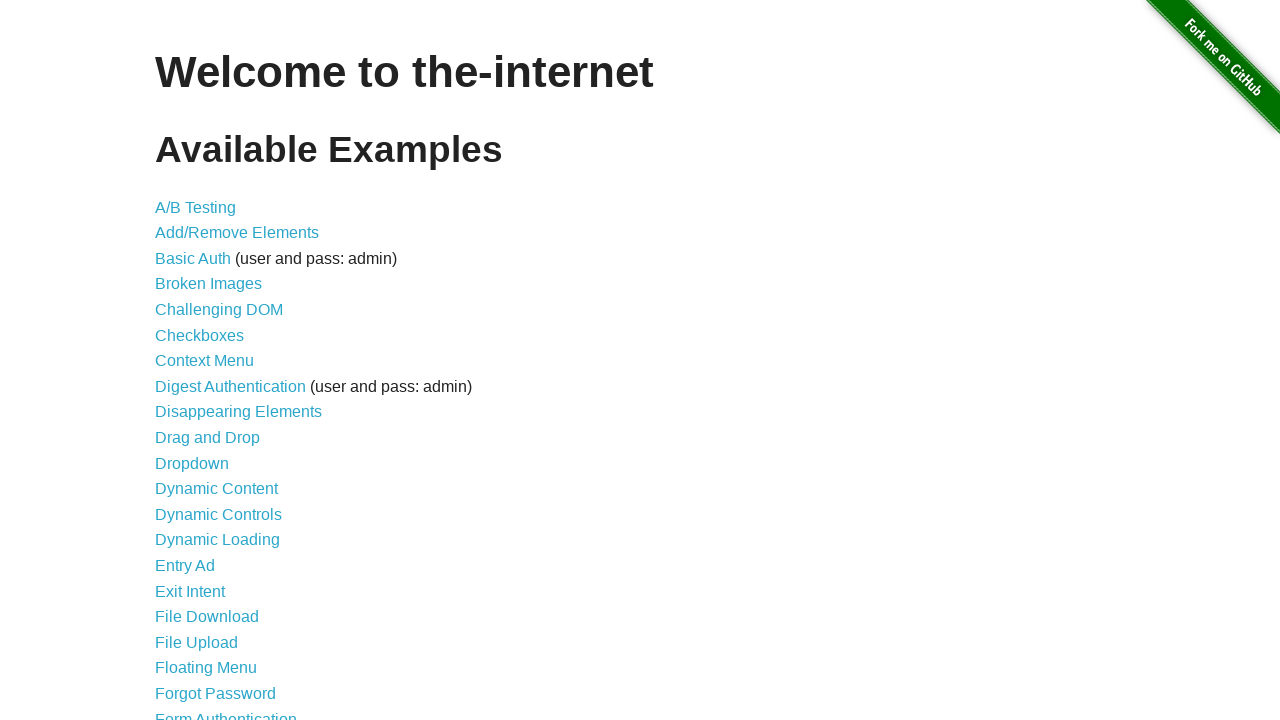

Clicked on 'Multiple Windows' link to navigate to the Multiple Windows page at (218, 369) on xpath=//a[text()='Multiple Windows']
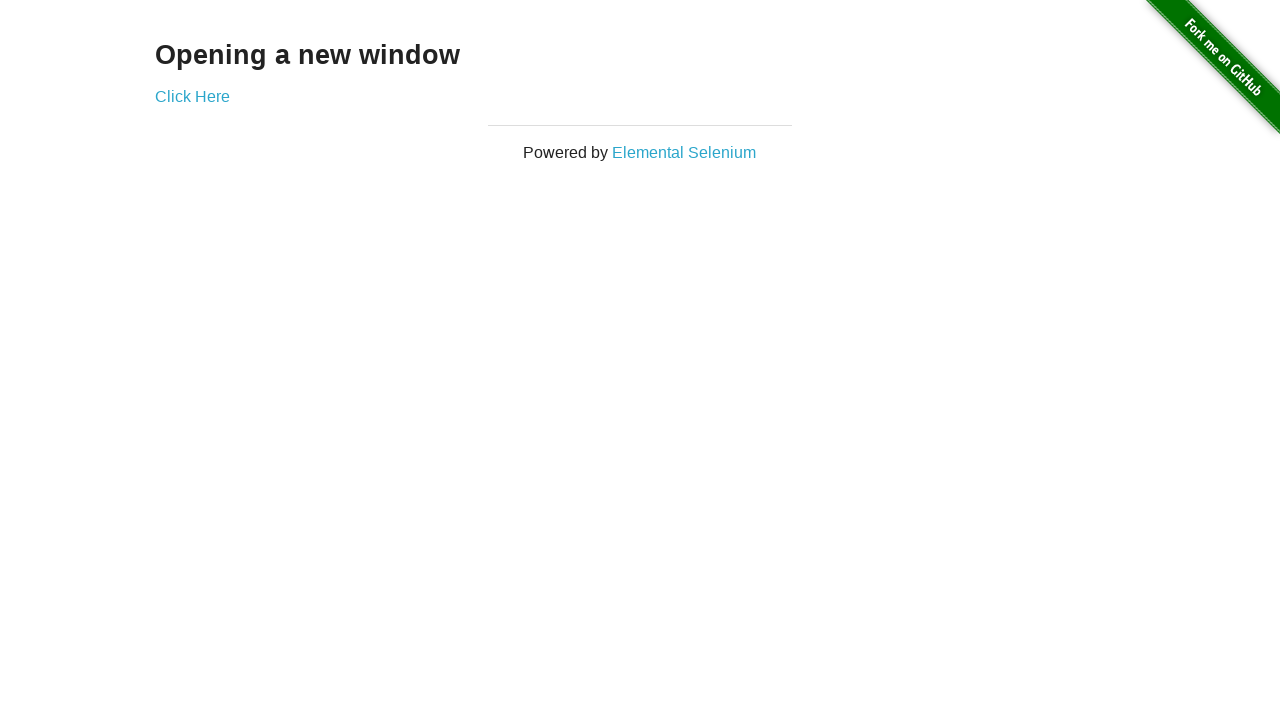

Clicked 'Click Here' link which opened a new window at (192, 96) on xpath=//a[text()='Click Here']
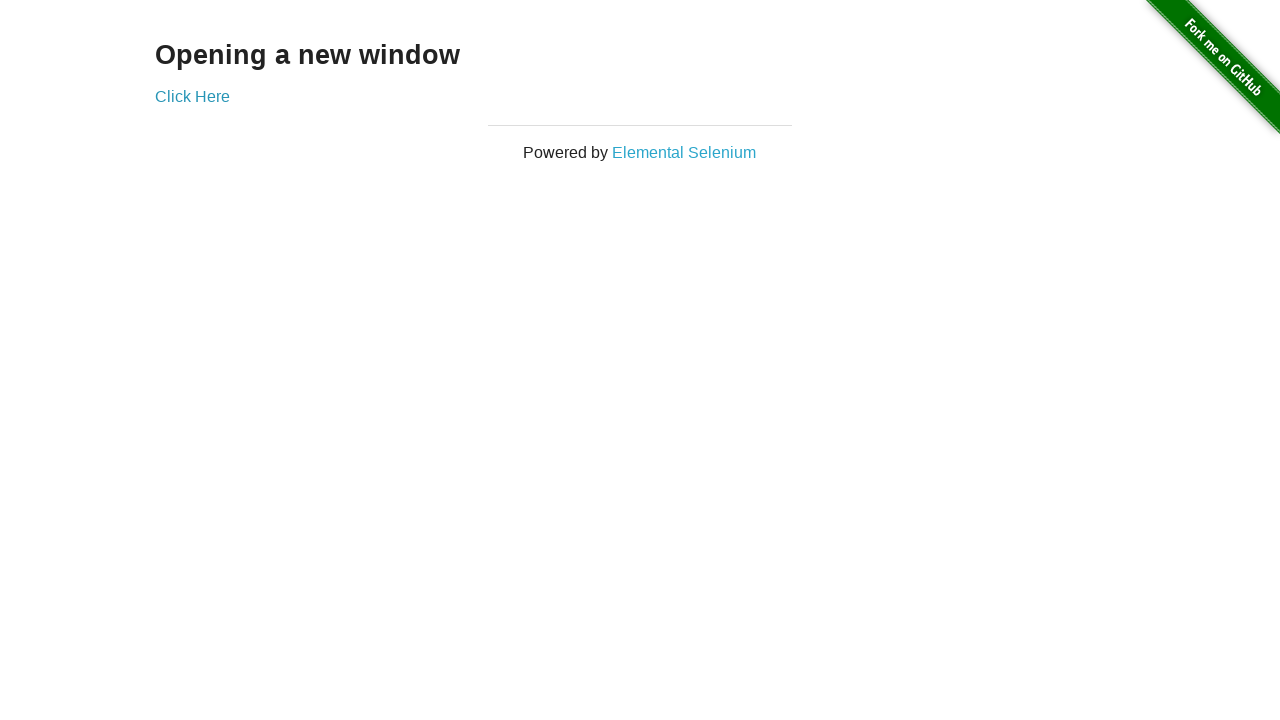

Captured the new child window page object
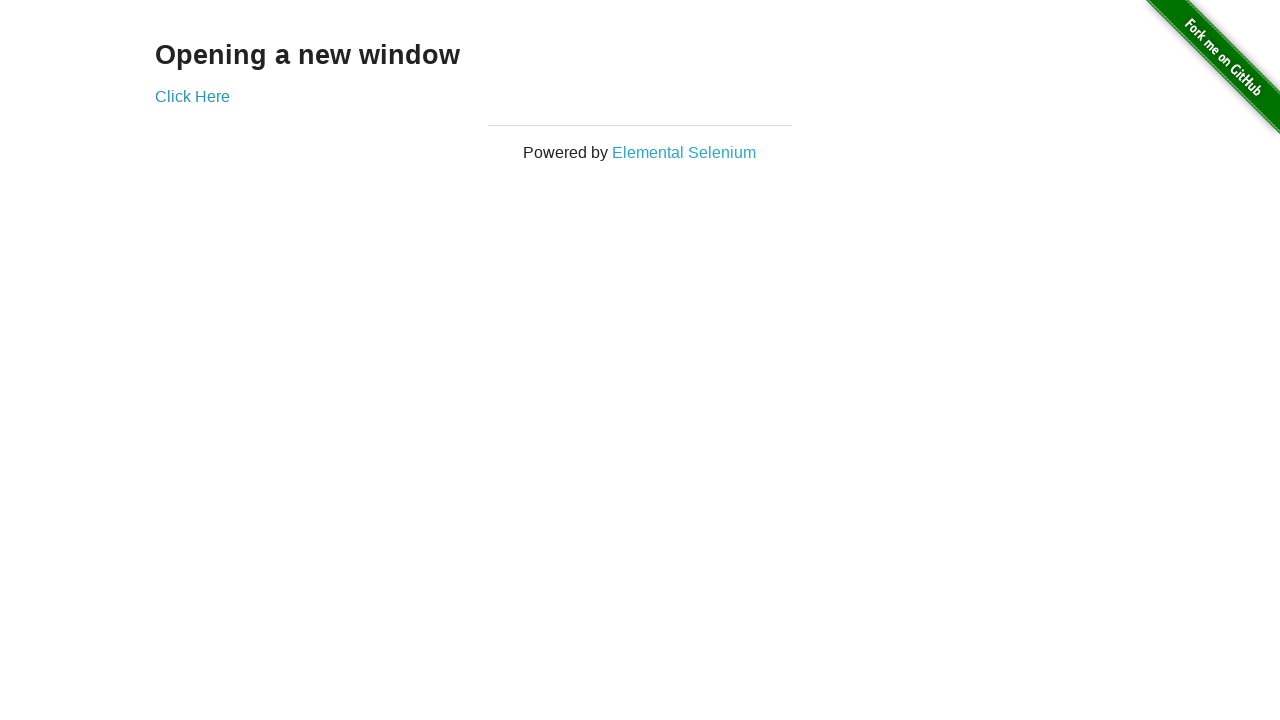

Waited for child window to fully load
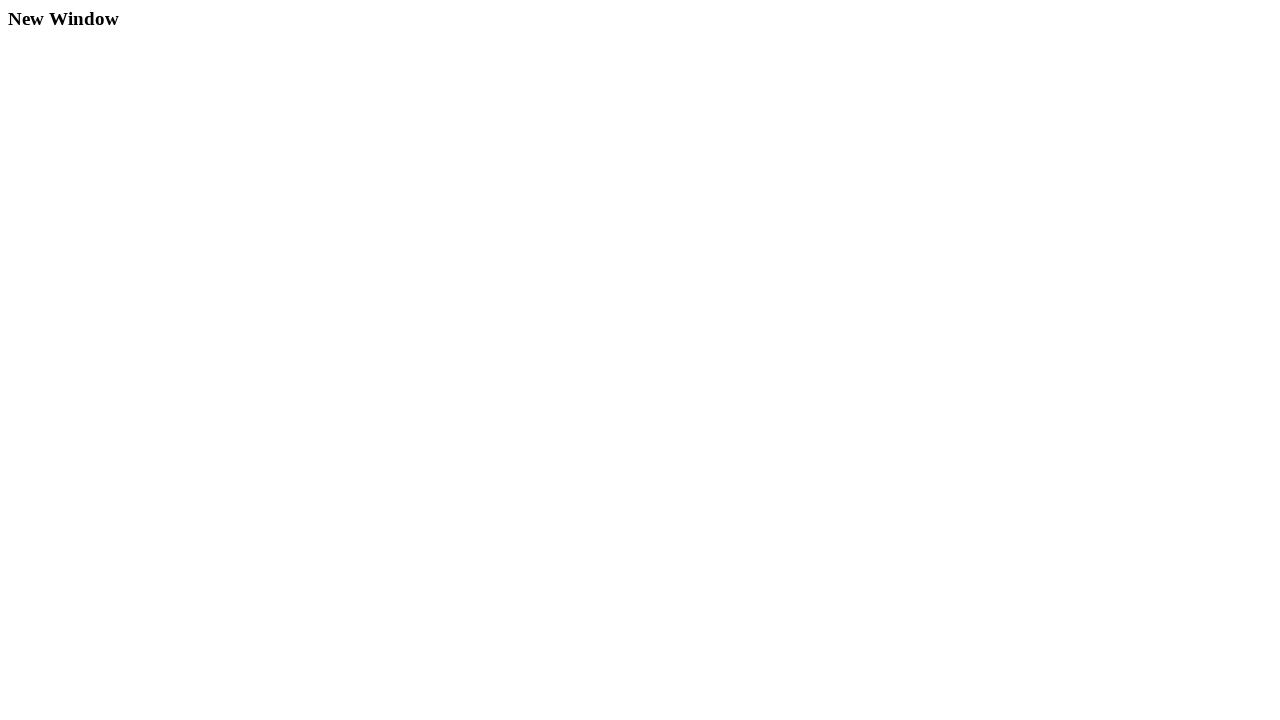

Waited for h3 heading to appear on parent window
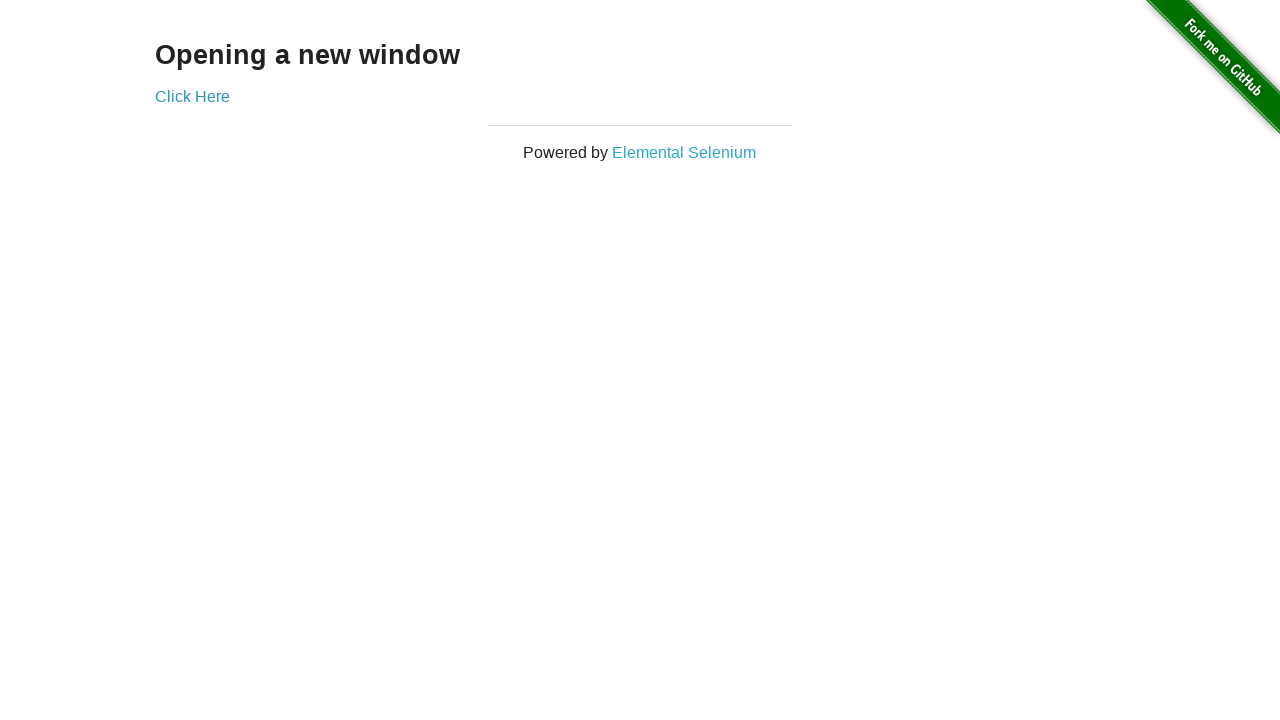

Extracted heading text from parent window: 'Opening a new window'
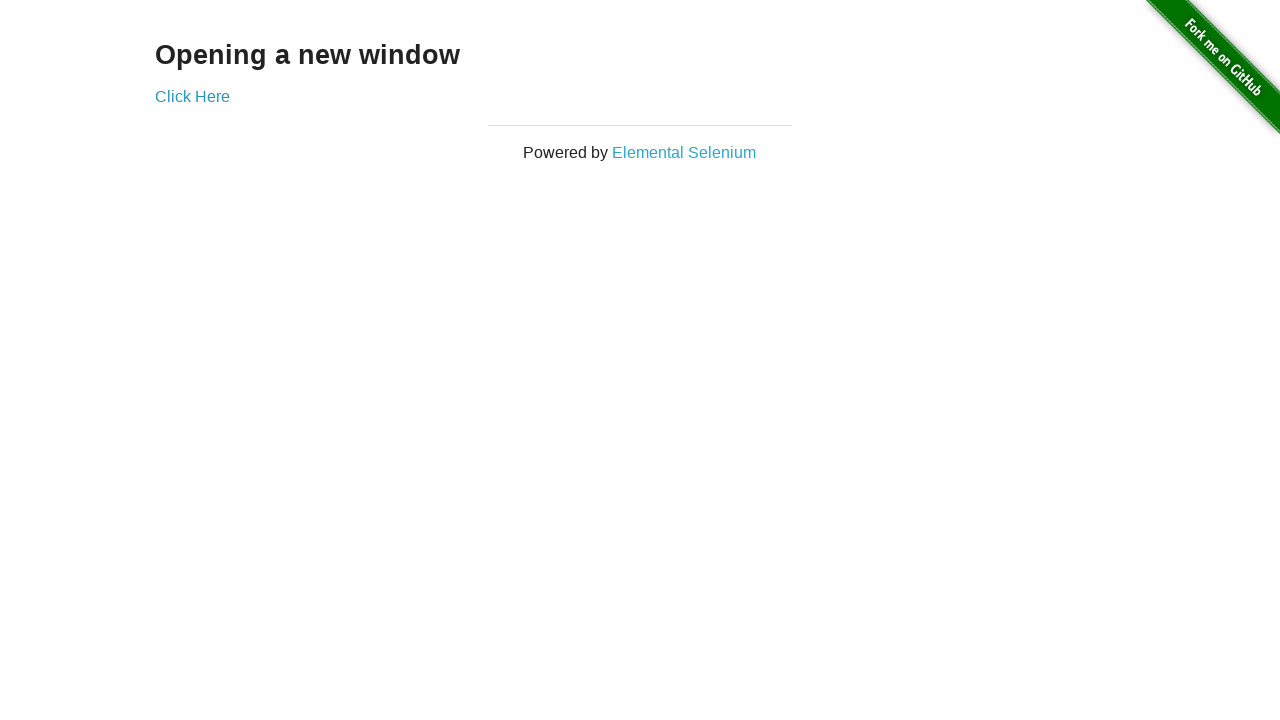

Waited for h3 heading to appear on child window
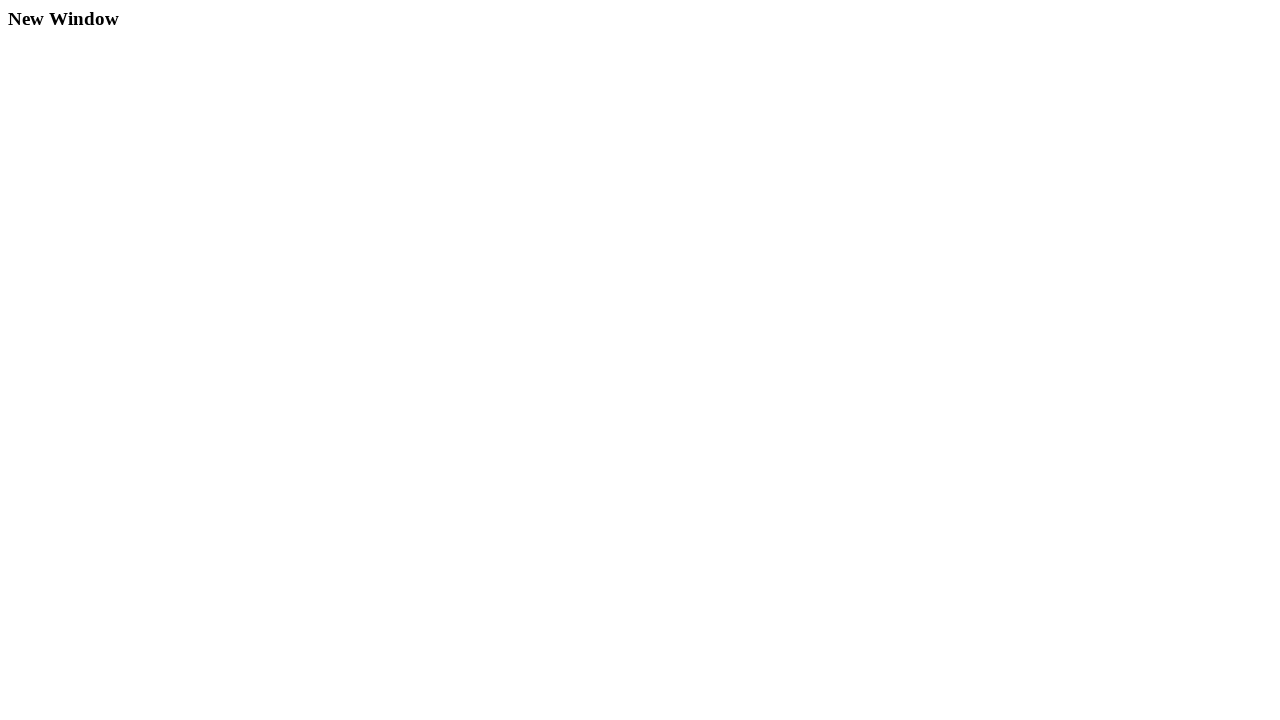

Extracted heading text from child window: 'New Window'
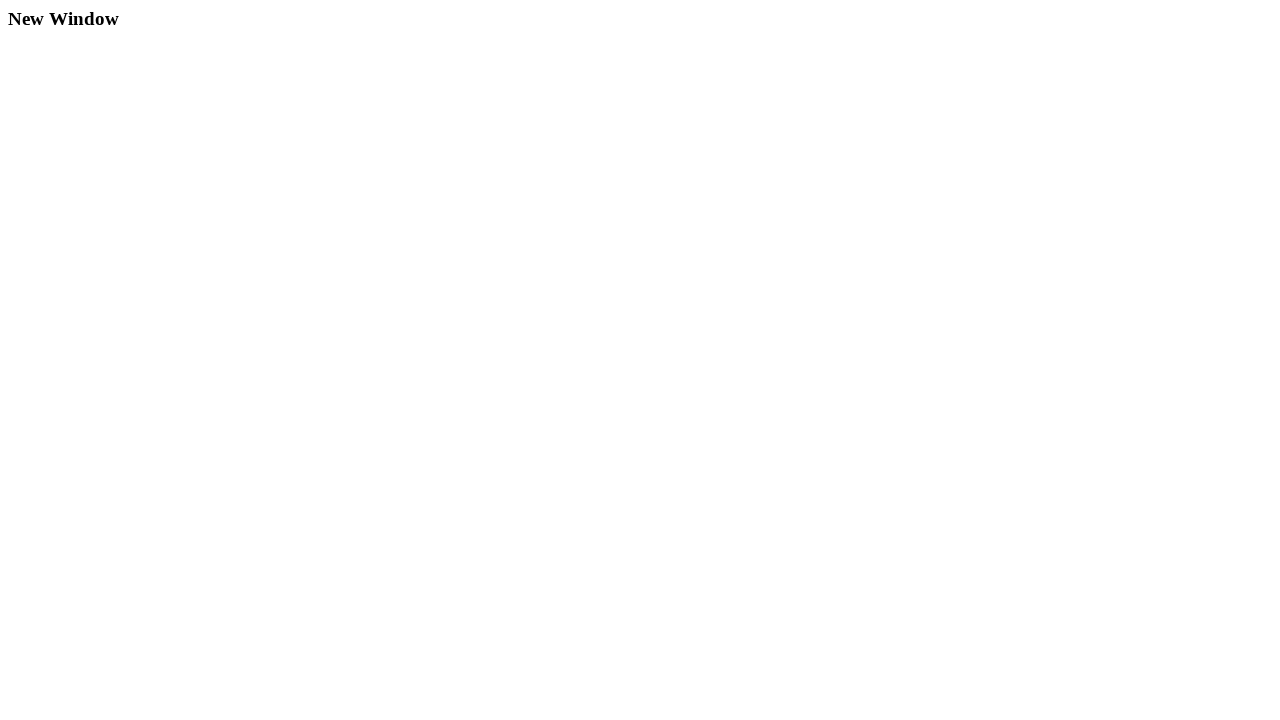

Closed the child window
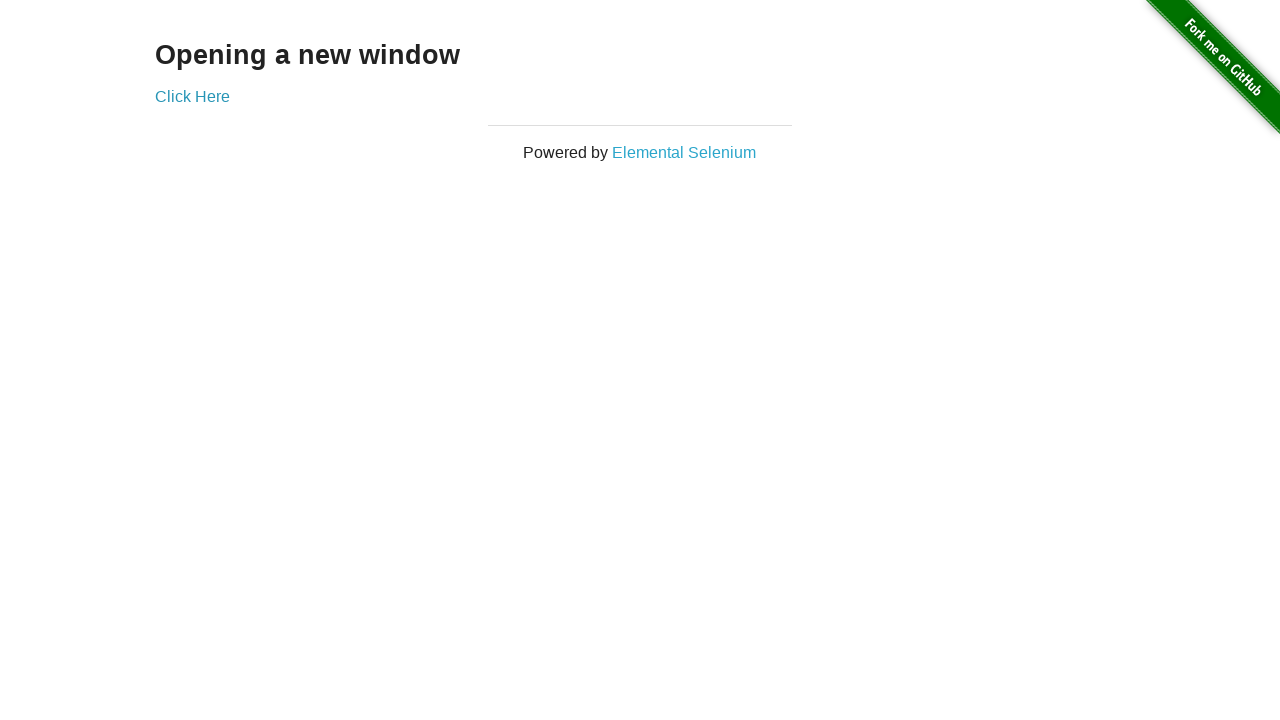

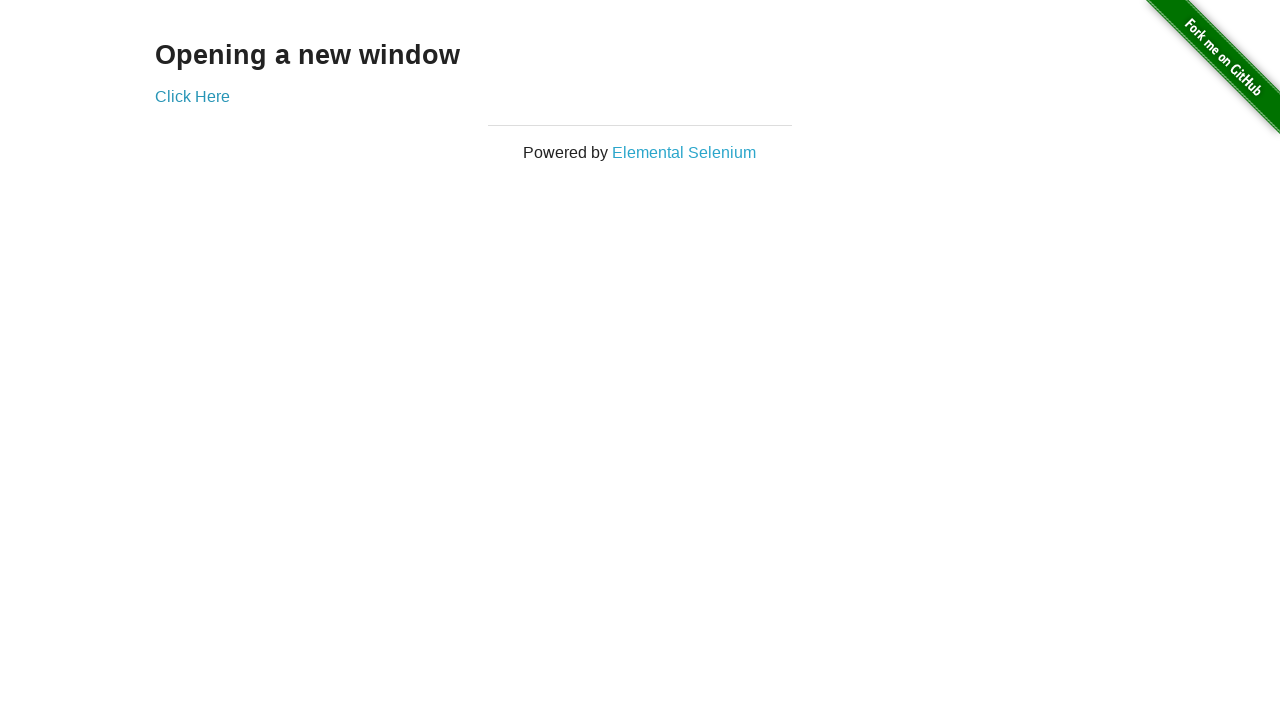